Tests adding Sony vaio i5 laptop to the shopping cart on Demoblaze and verifying it appears in the cart

Starting URL: https://www.demoblaze.com/

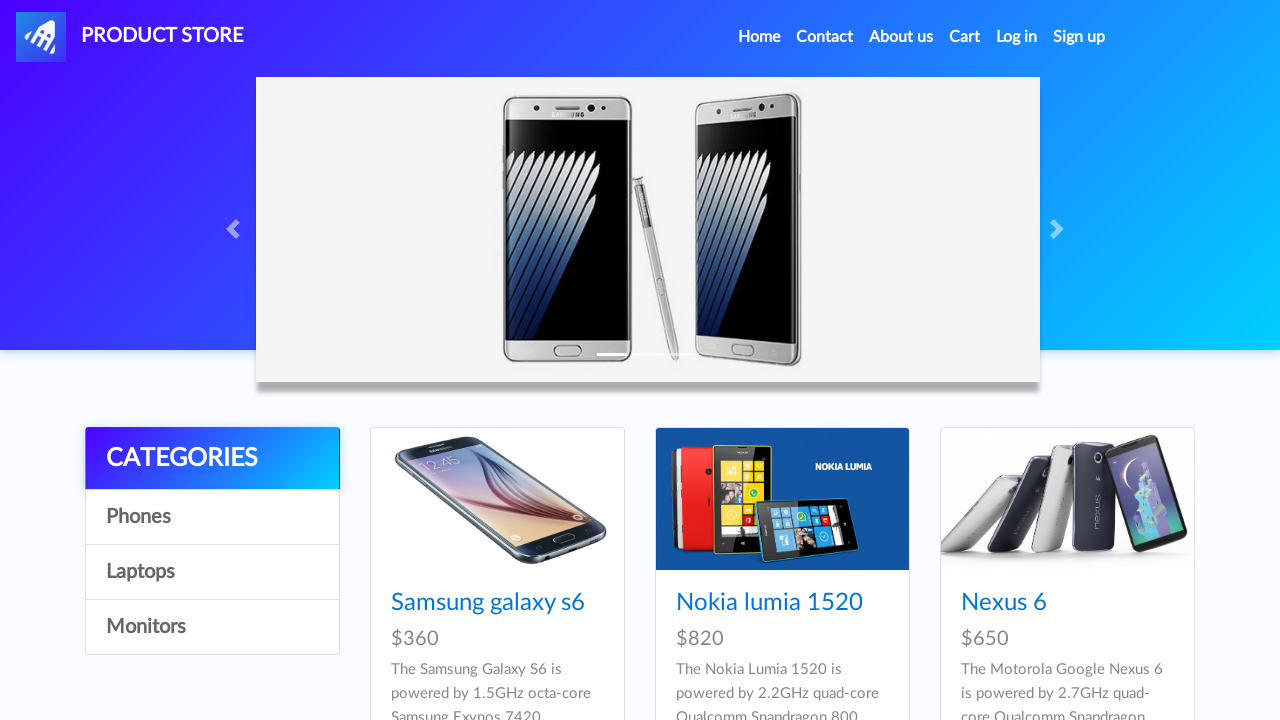

Waited for products to load on Demoblaze homepage
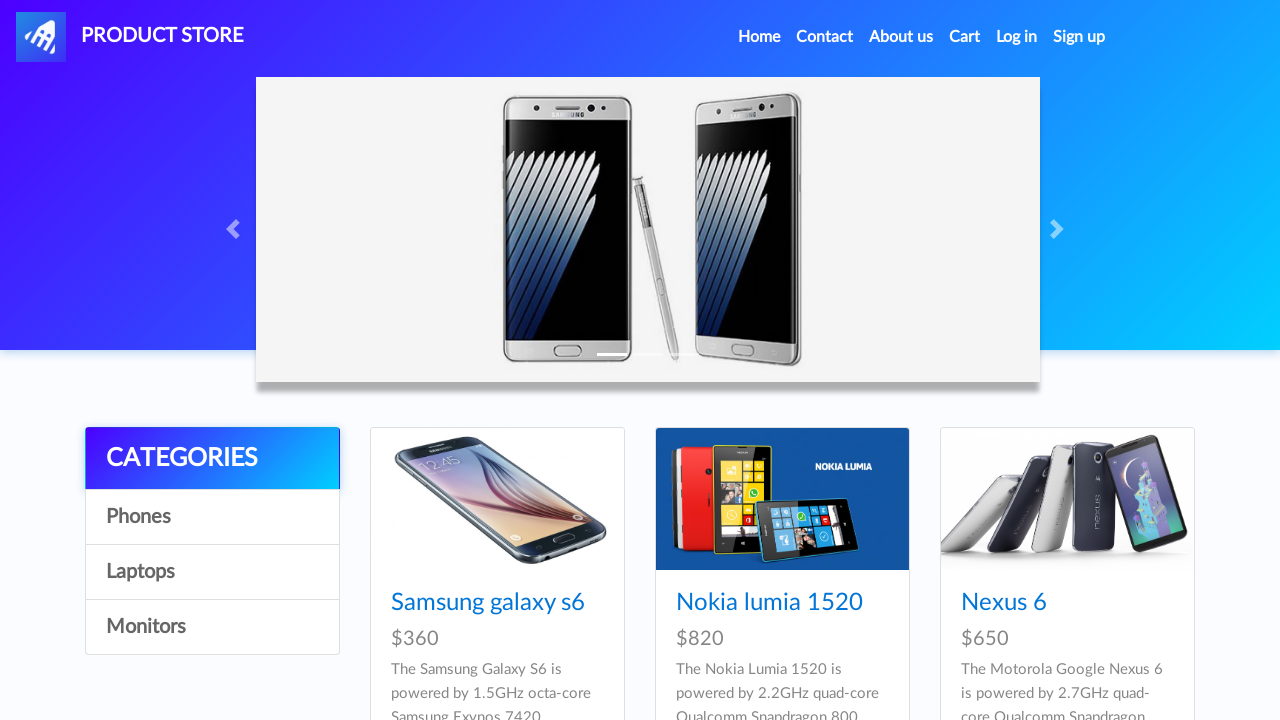

Clicked on Sony vaio i5 laptop product at (739, 361) on text=Sony vaio i5
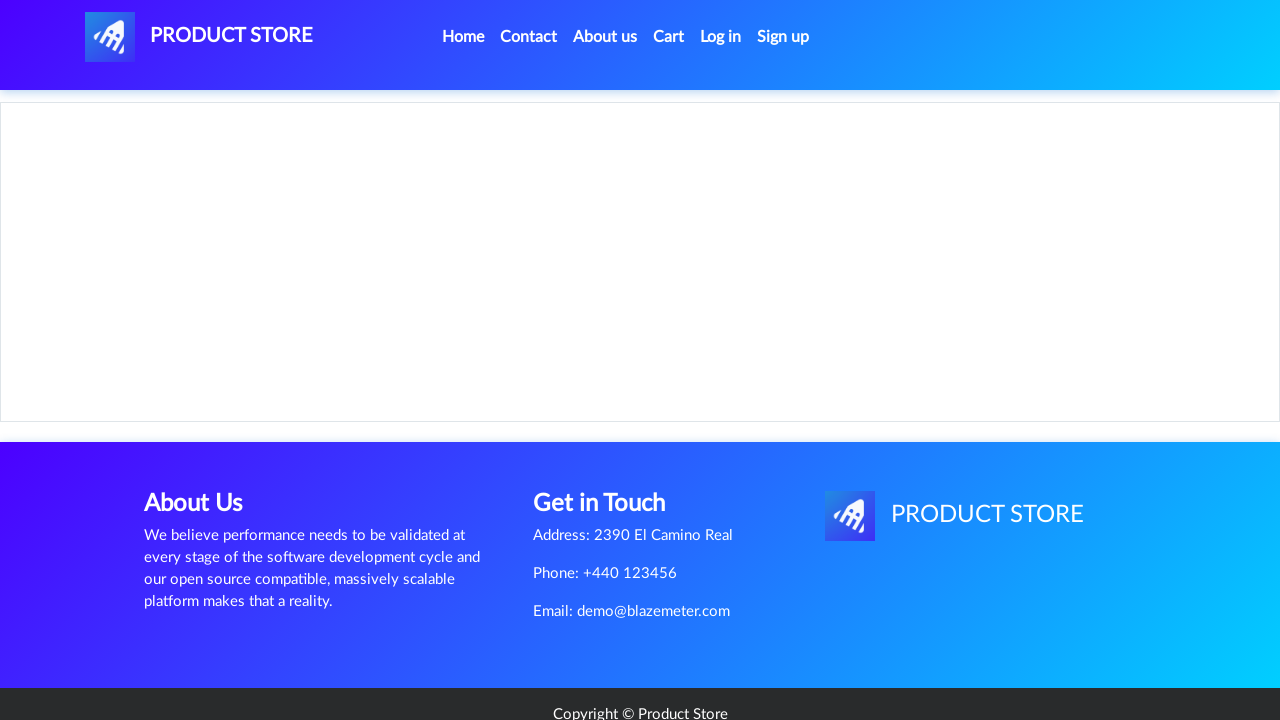

Clicked 'Add to Cart' button at (610, 440) on .btn-success
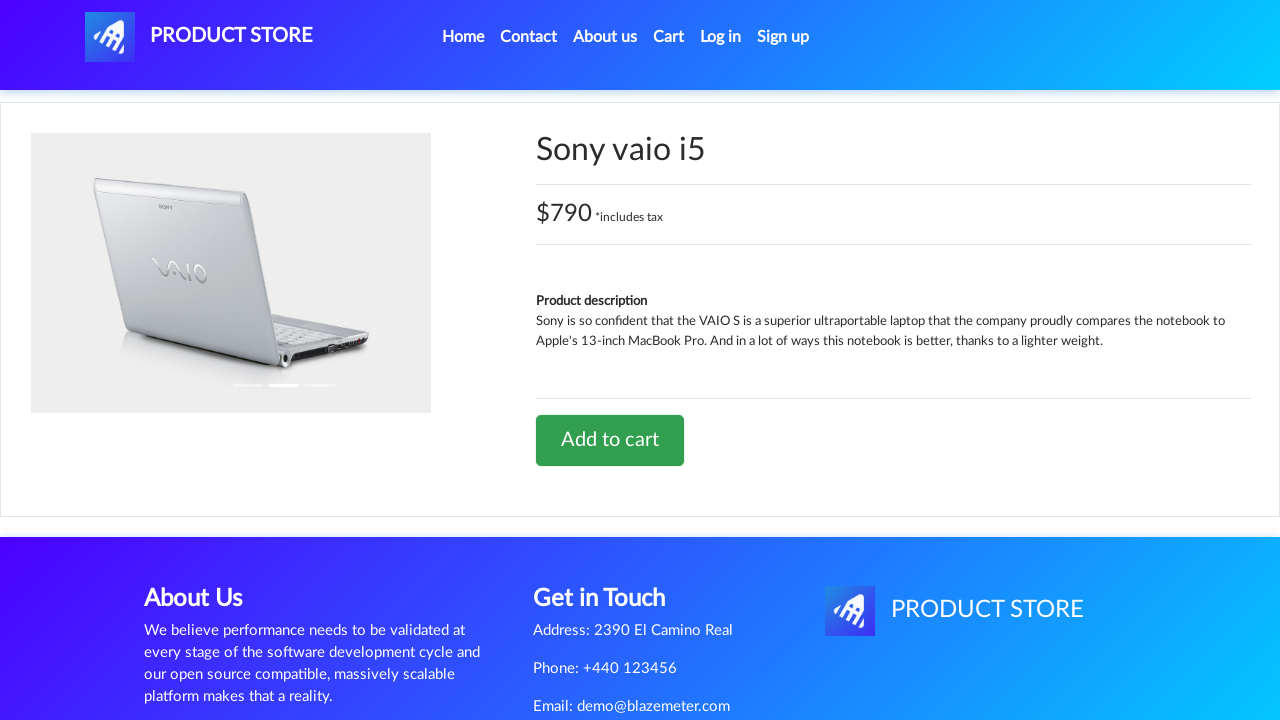

Set up dialog handler to accept alerts
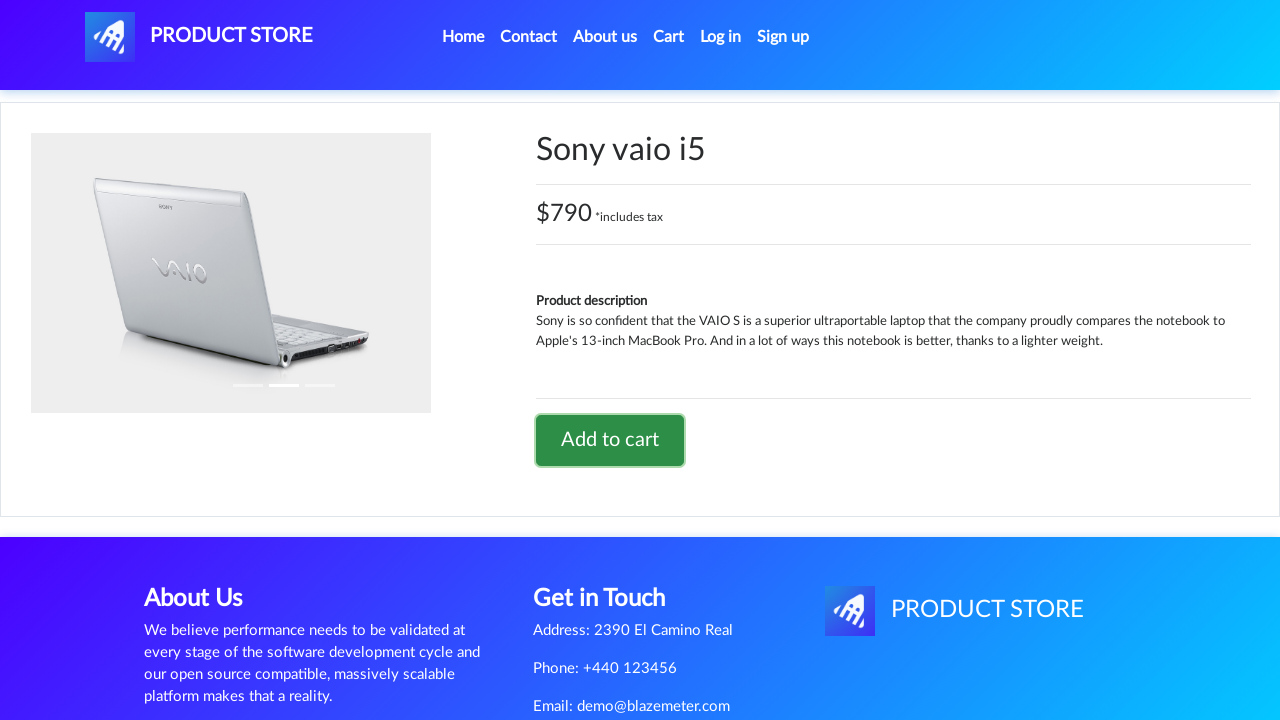

Waited 2 seconds for alert to appear and be handled
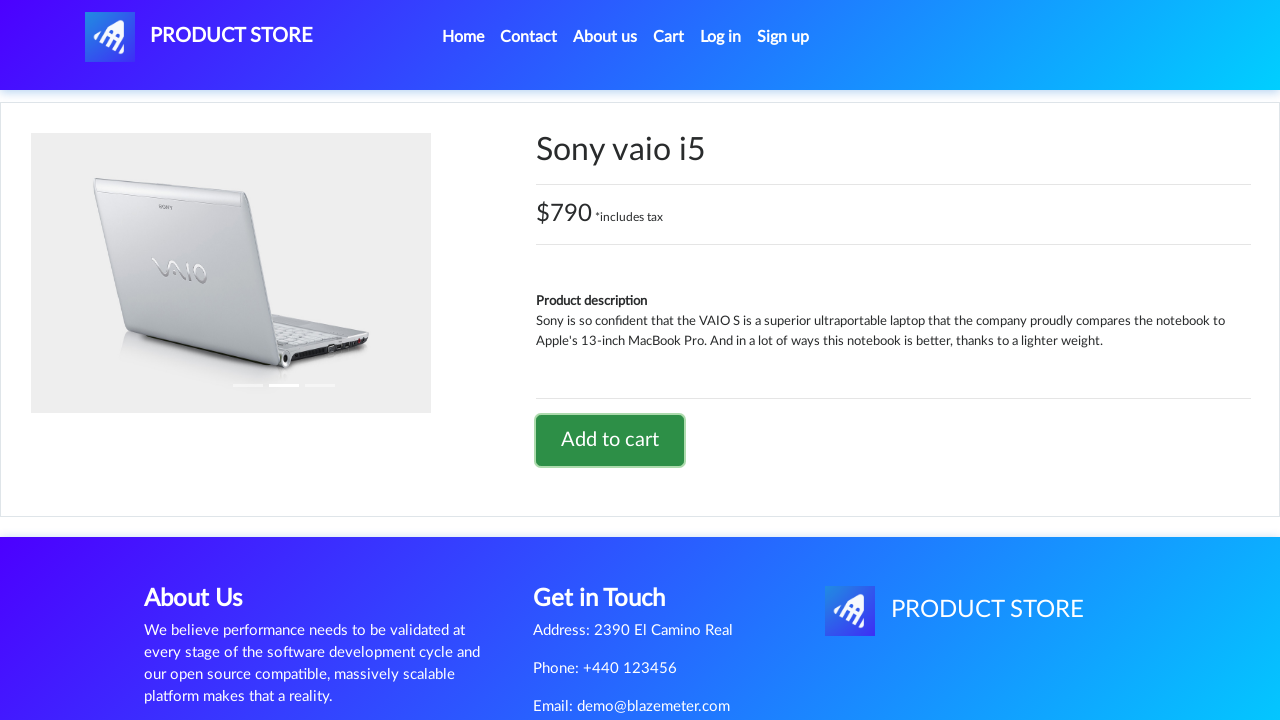

Clicked on Cart link to view shopping cart at (669, 37) on #cartur
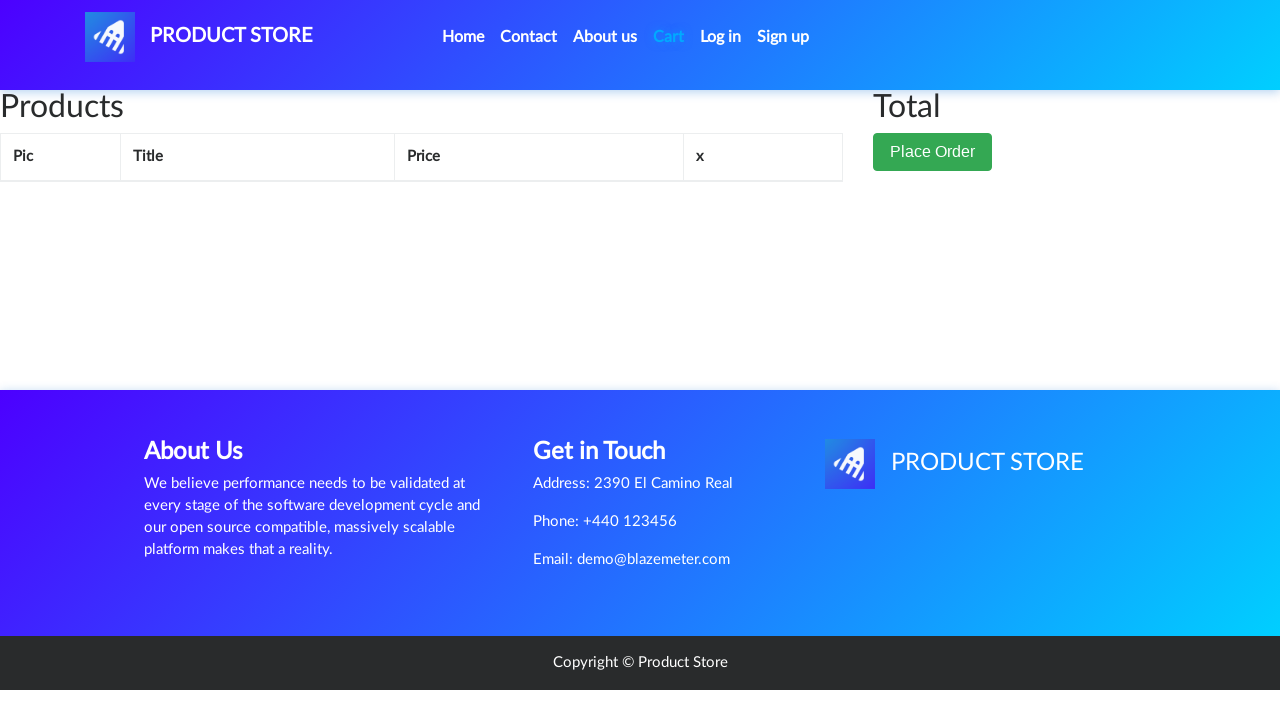

Cart loaded and product row visible in cart table
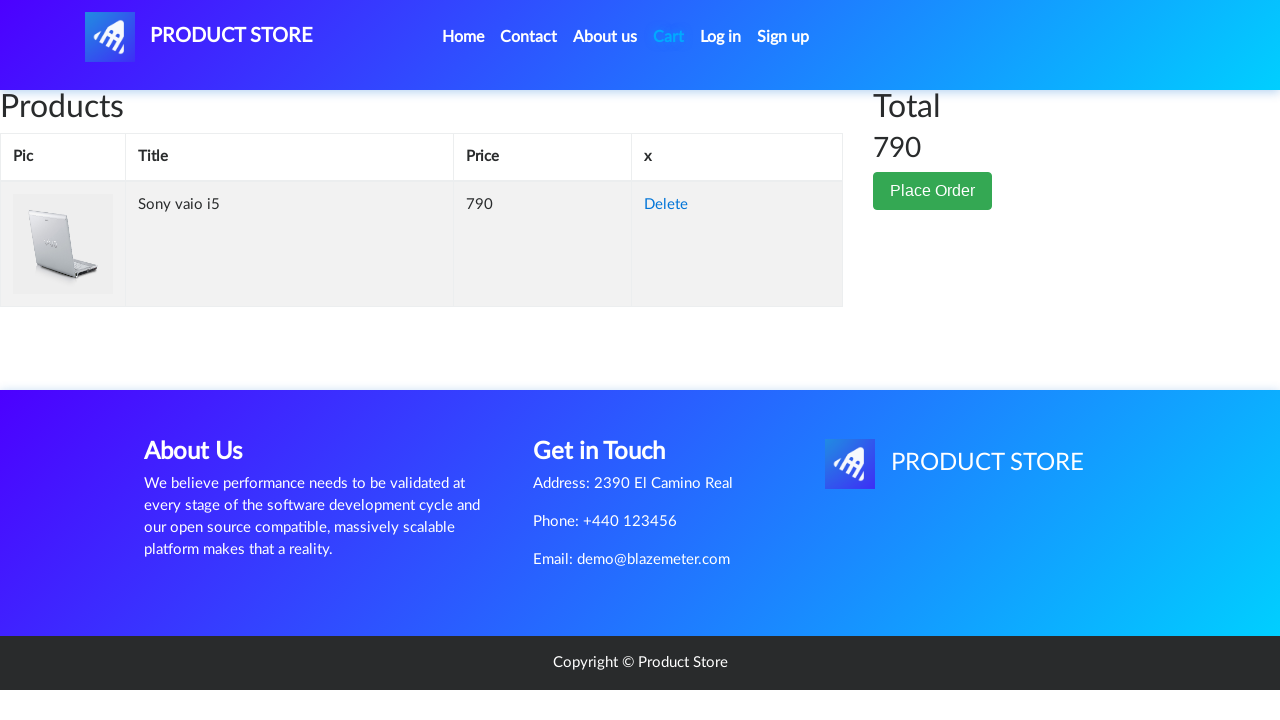

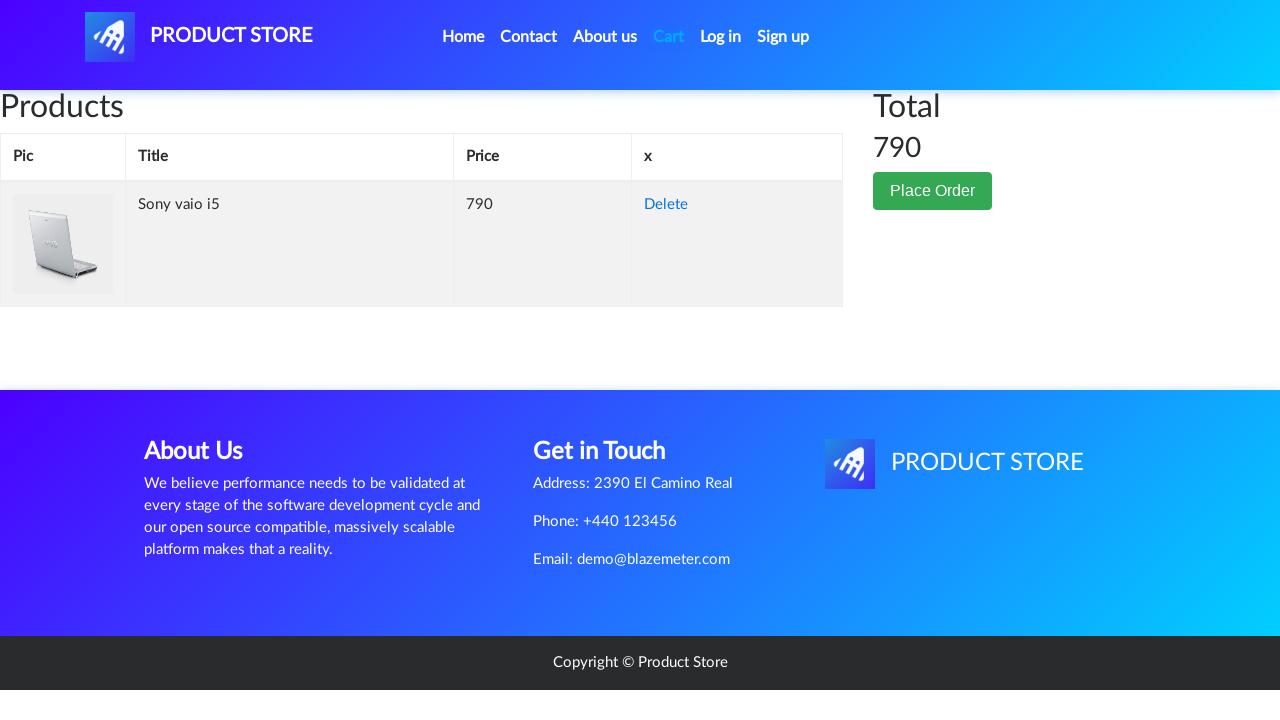